Tests marking individual todo items as complete by checking their toggle checkboxes.

Starting URL: https://demo.playwright.dev/todomvc

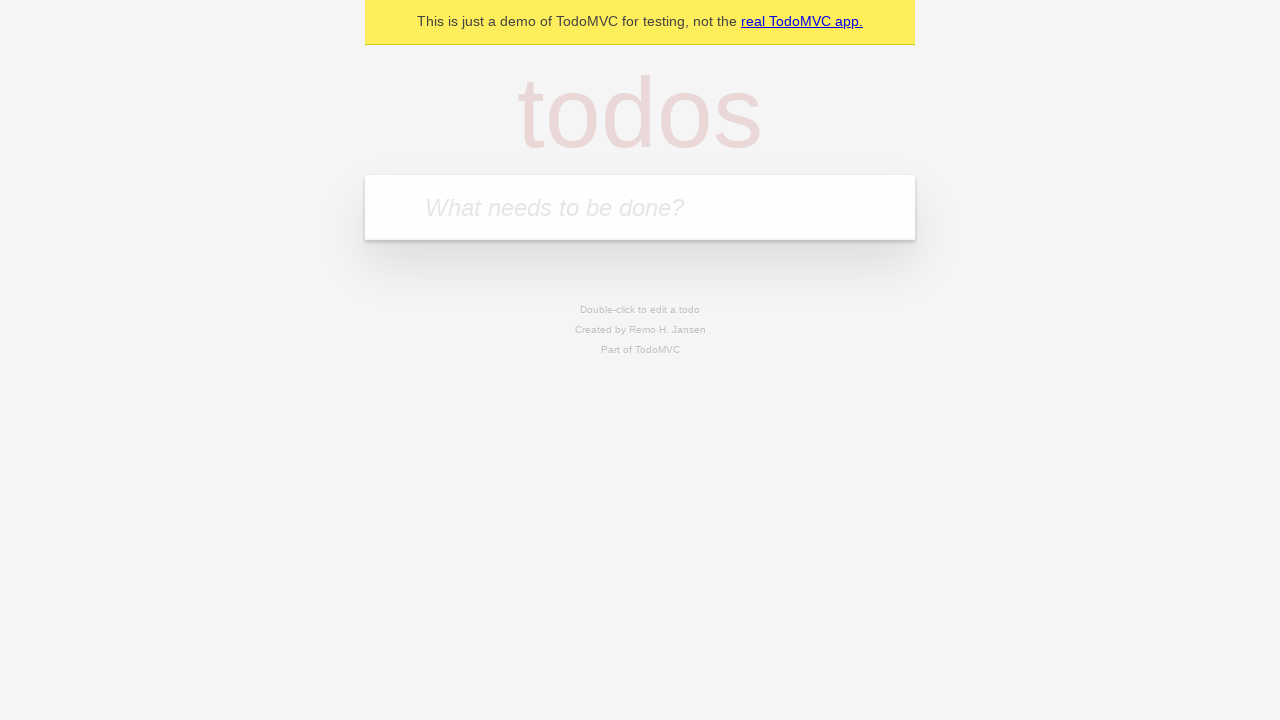

Filled new todo input with 'buy some cheese' on .new-todo
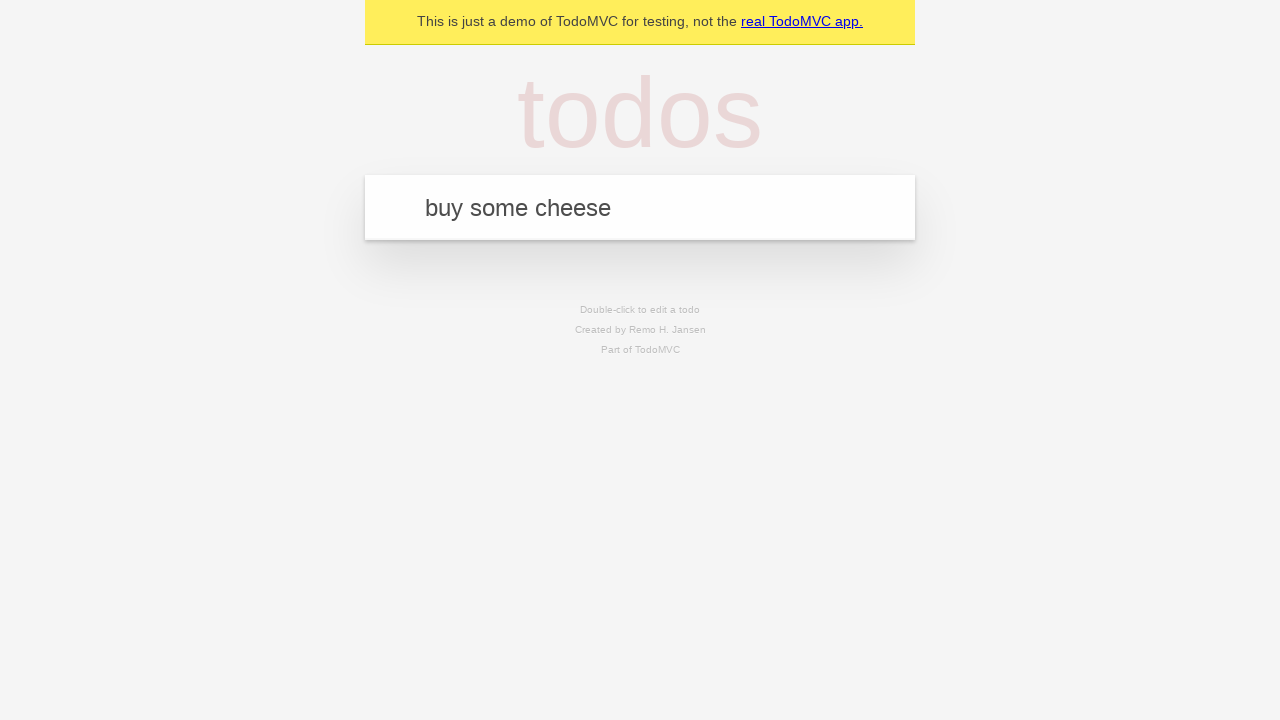

Pressed Enter to create first todo item on .new-todo
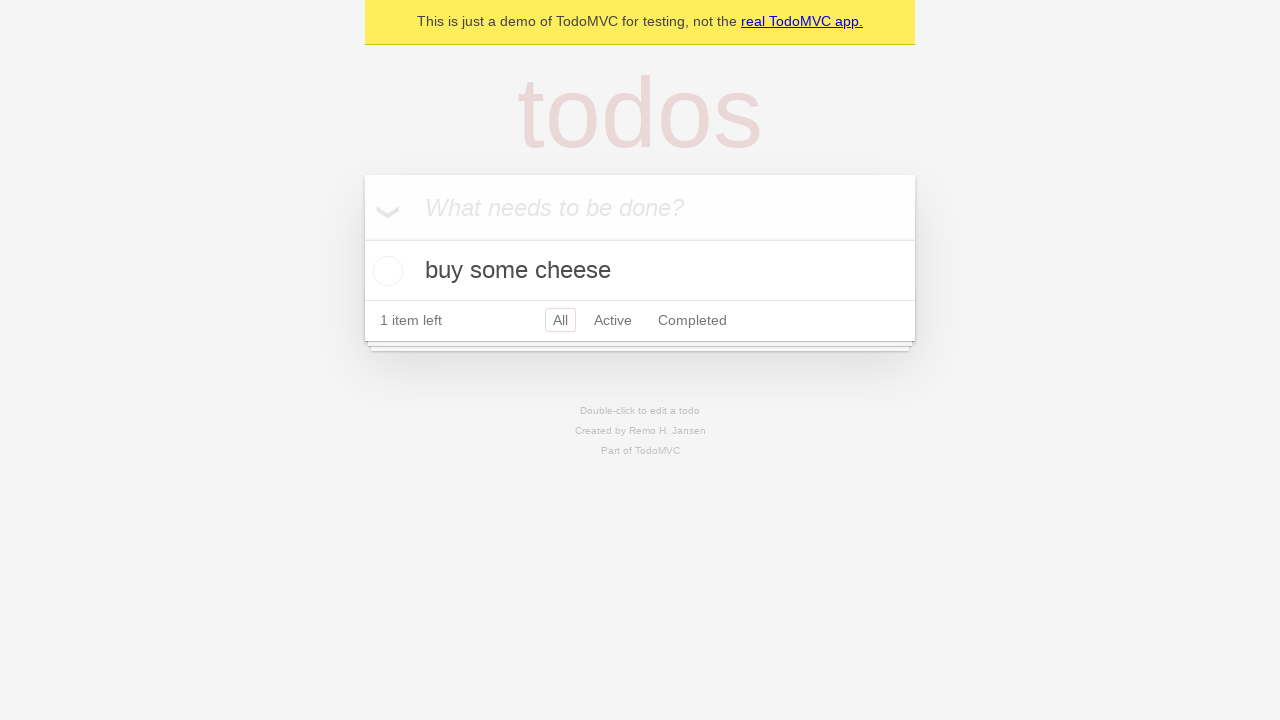

Filled new todo input with 'feed the cat' on .new-todo
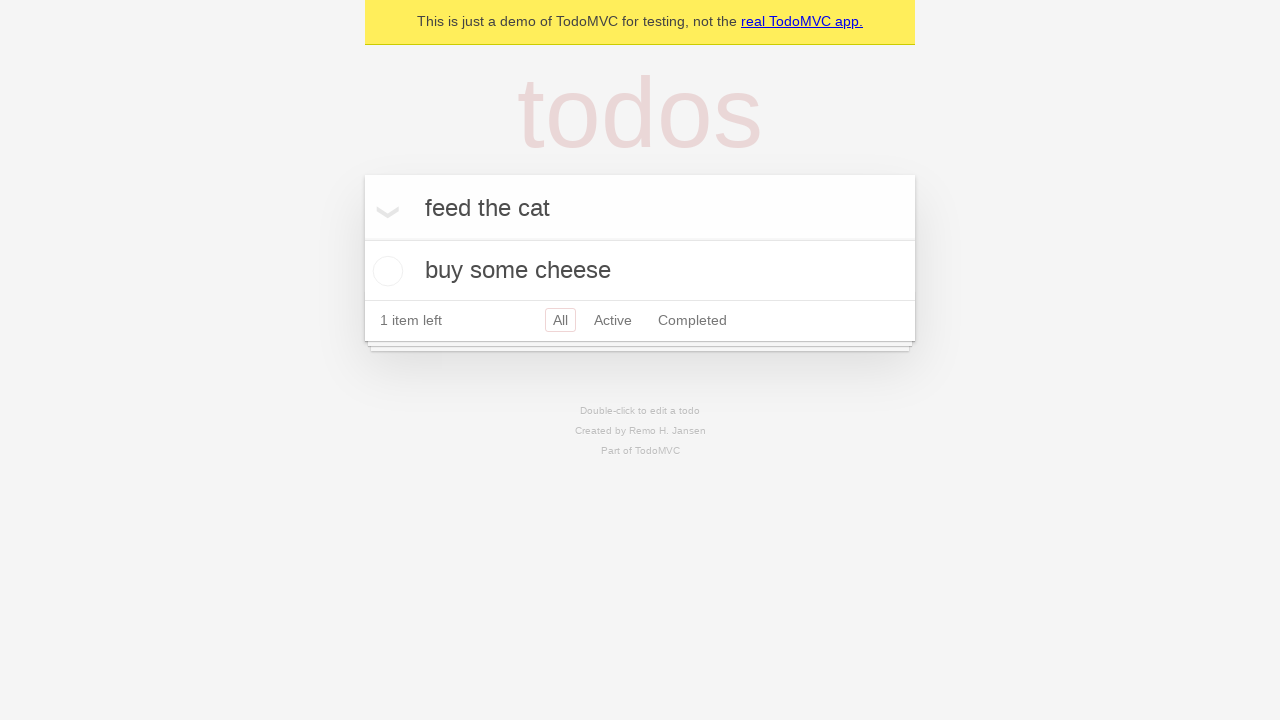

Pressed Enter to create second todo item on .new-todo
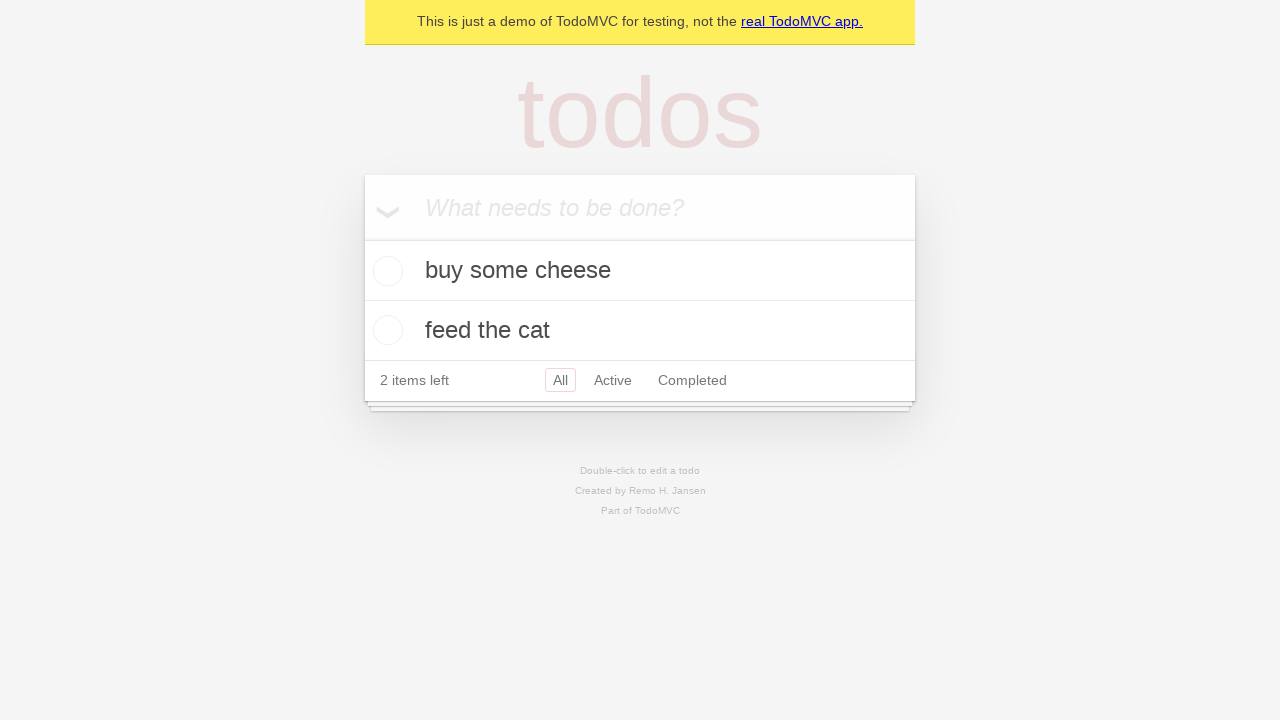

Checked the first todo item 'buy some cheese' at (385, 271) on .todo-list li >> nth=0 >> .toggle
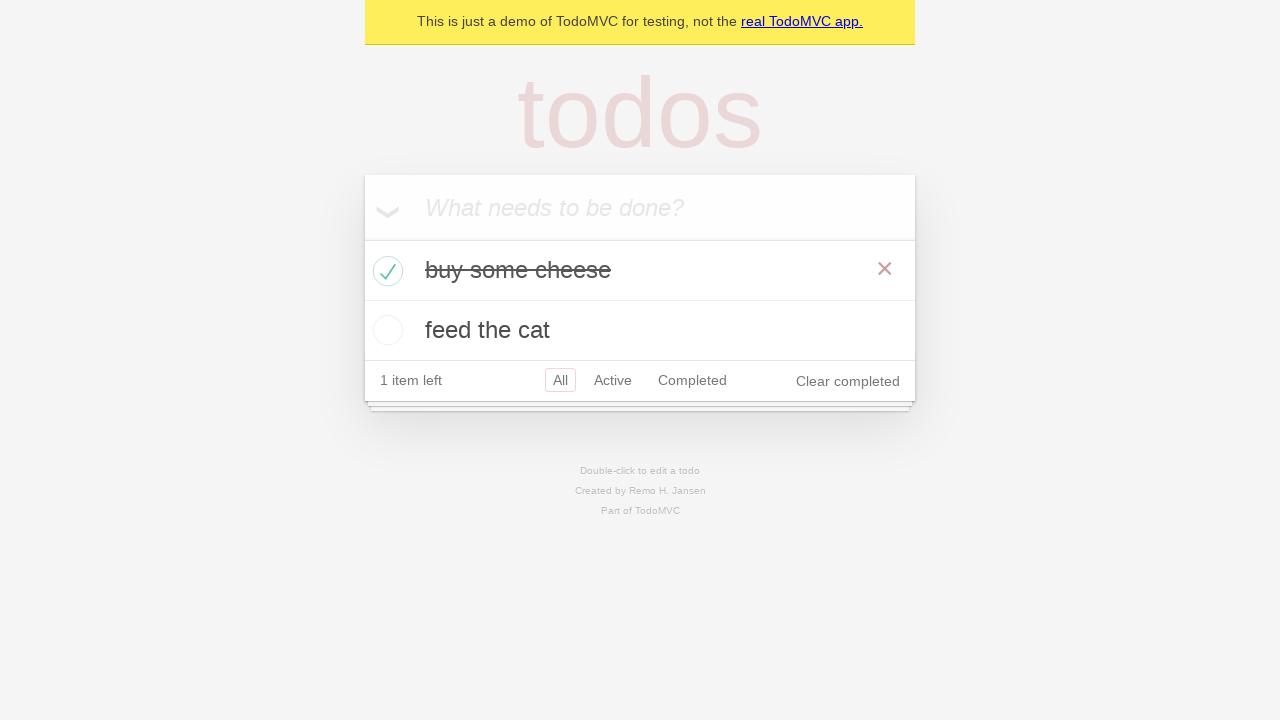

Checked the second todo item 'feed the cat' at (385, 330) on .todo-list li >> nth=1 >> .toggle
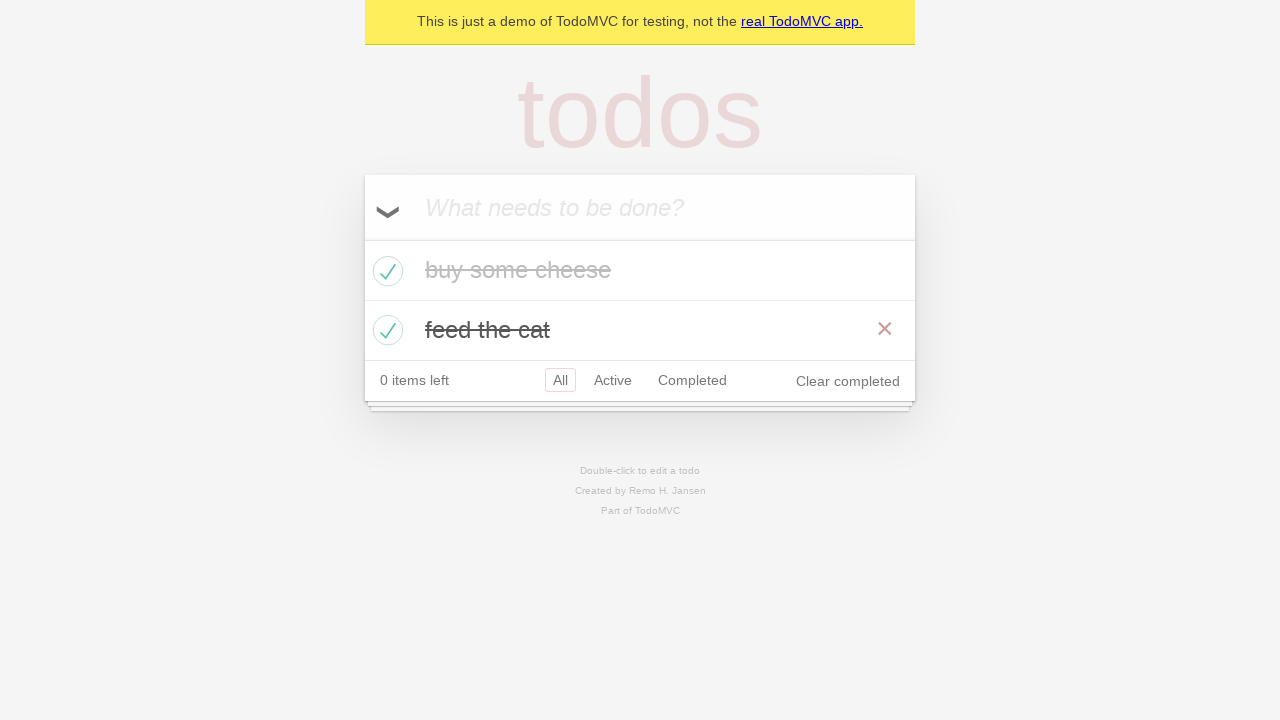

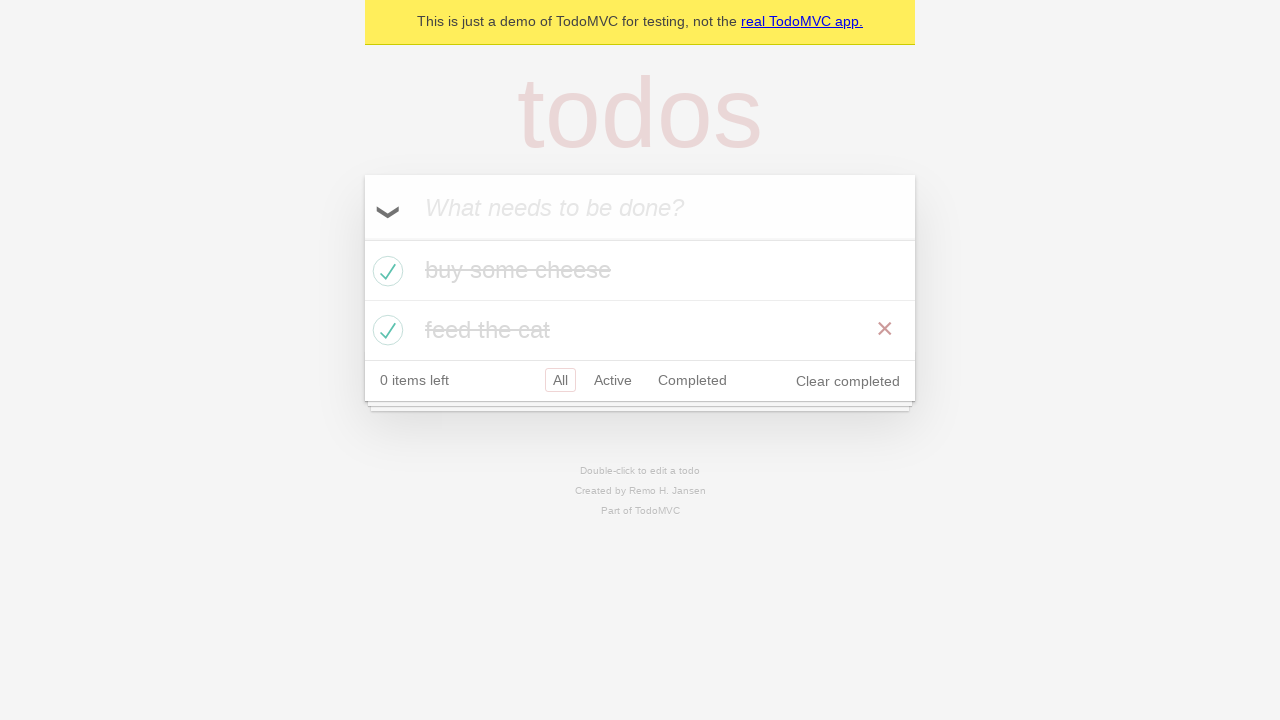